Tests new tab/window functionality by clicking a link that opens a new window, switching to that window, verifying its content, closing it, and switching back to the original window.

Starting URL: http://the-internet.herokuapp.com/windows

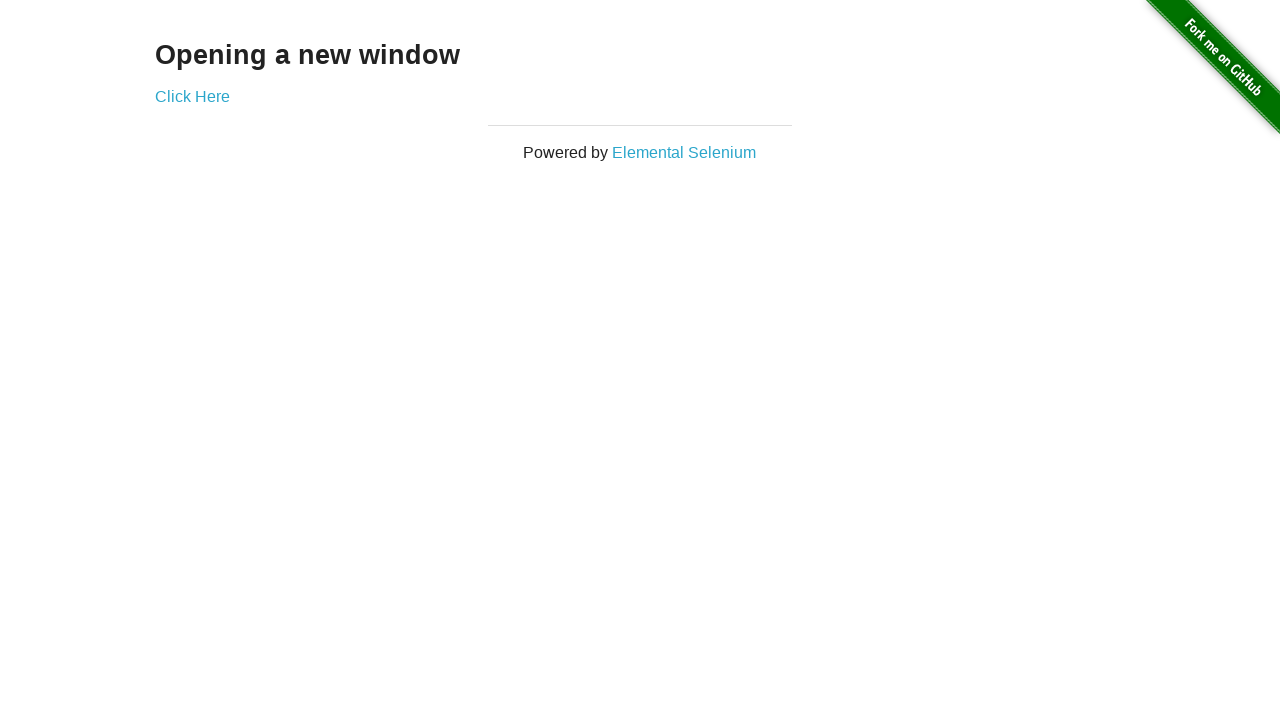

Clicked 'Click Here' link to open new window at (192, 96) on text=Click Here
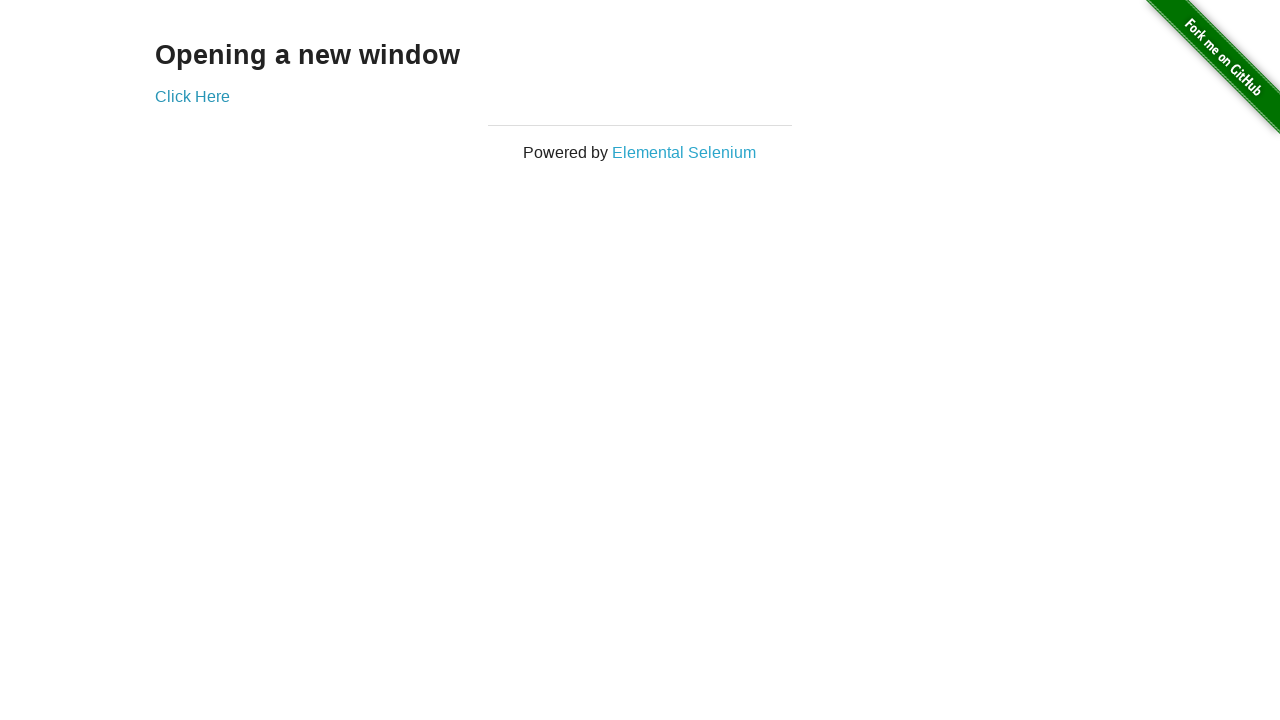

Captured new page/window reference
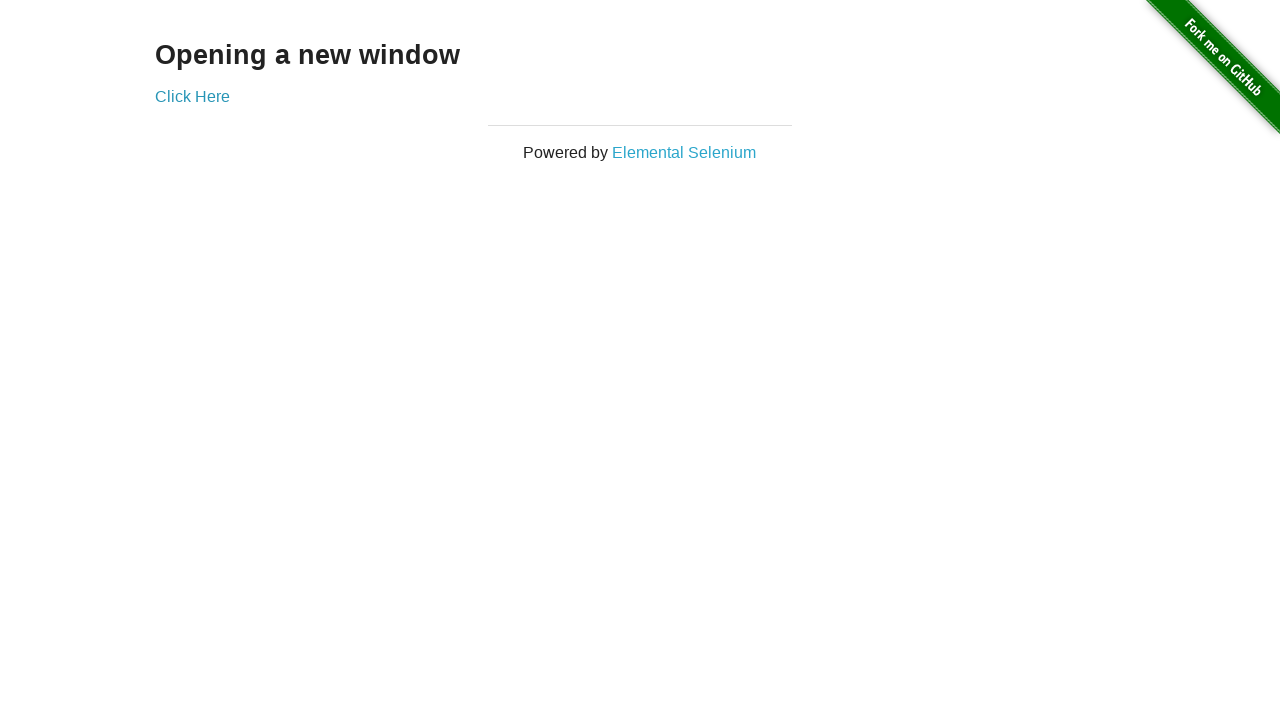

New page finished loading
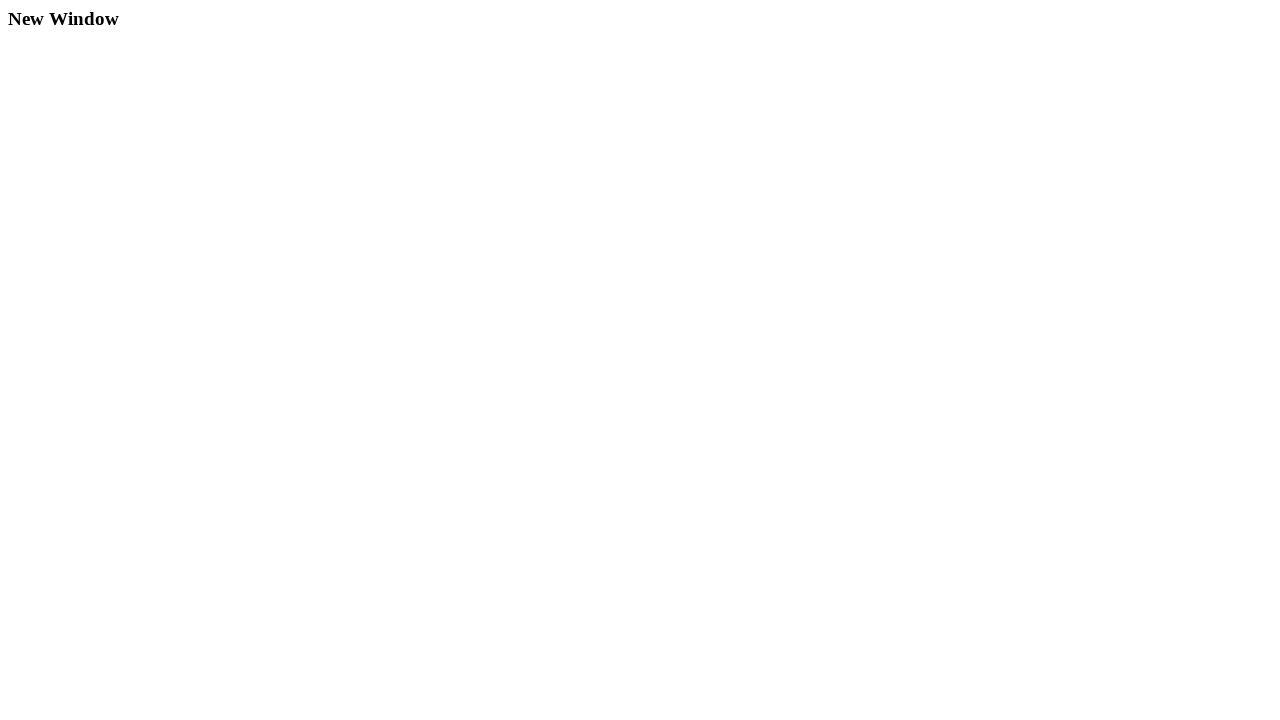

Verified new window contains 'New Window' heading
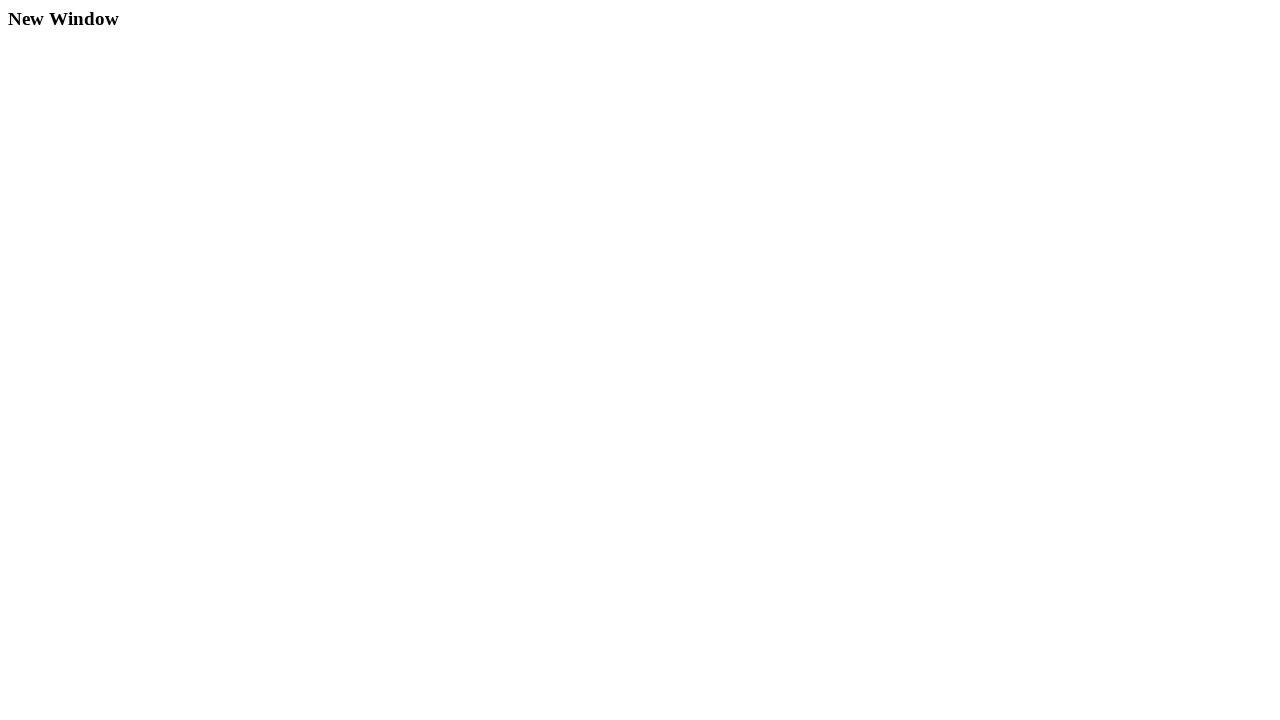

Closed the new window/tab
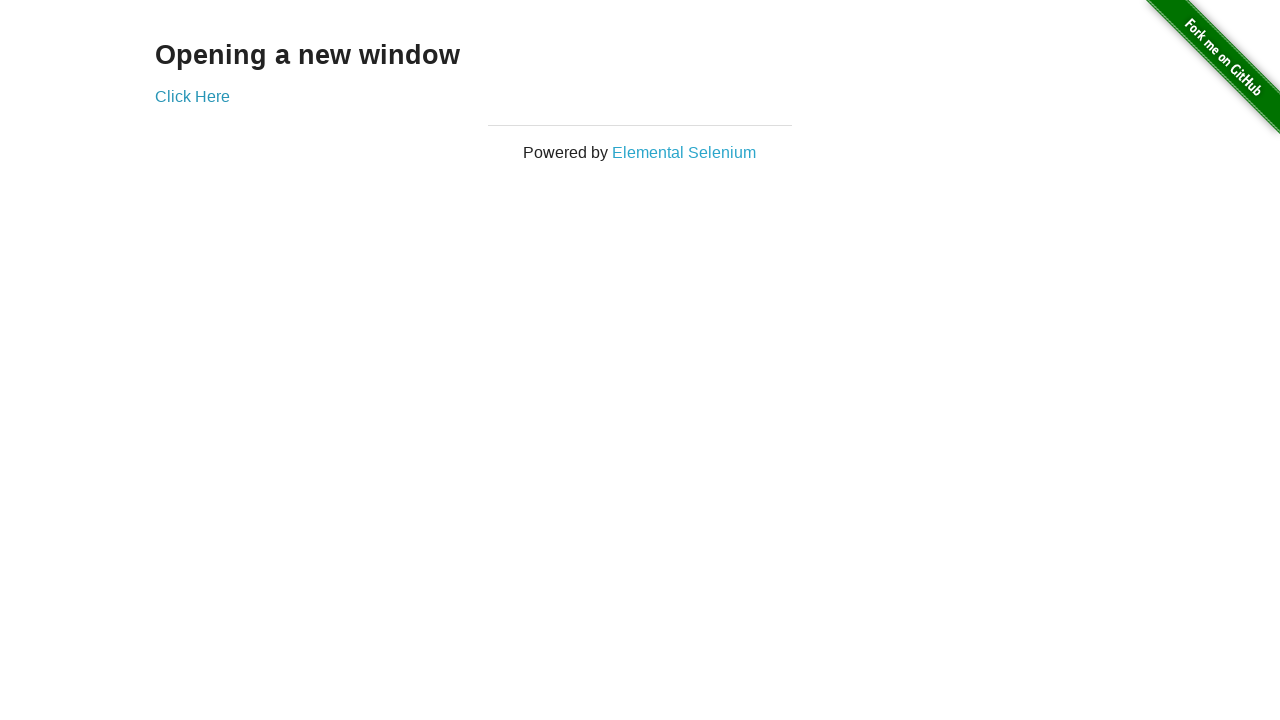

Verified only one page remains in context
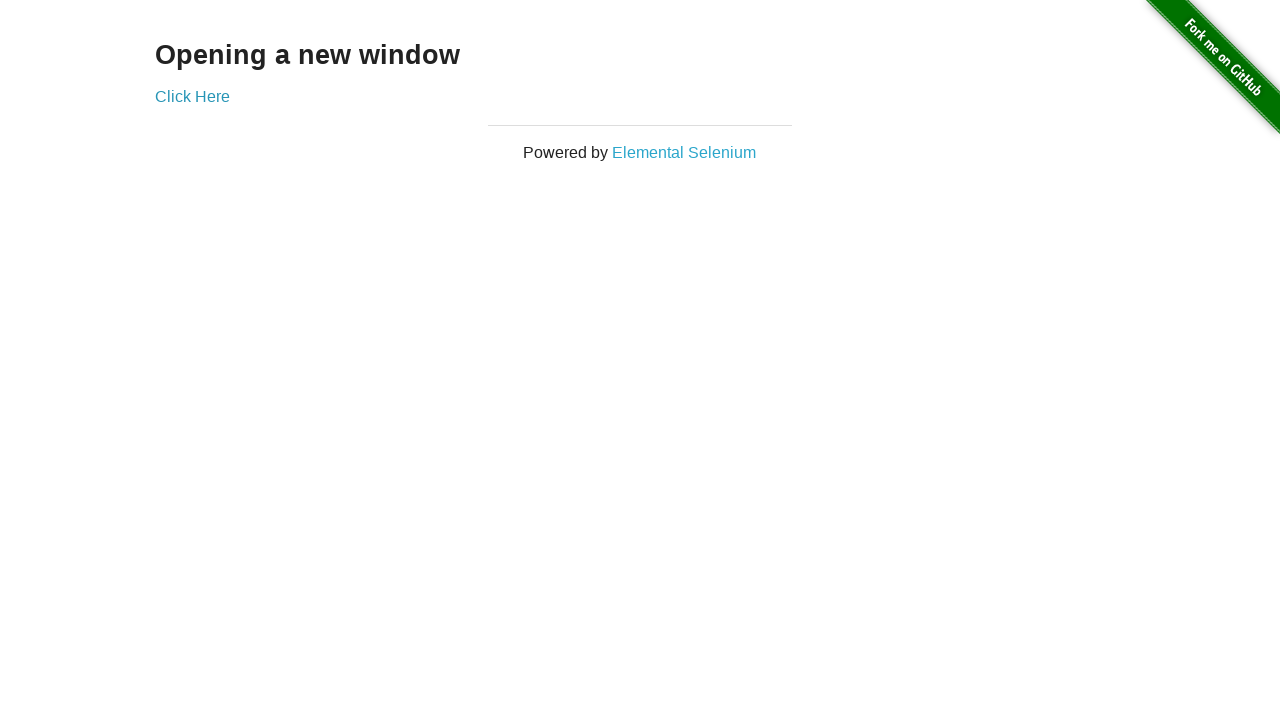

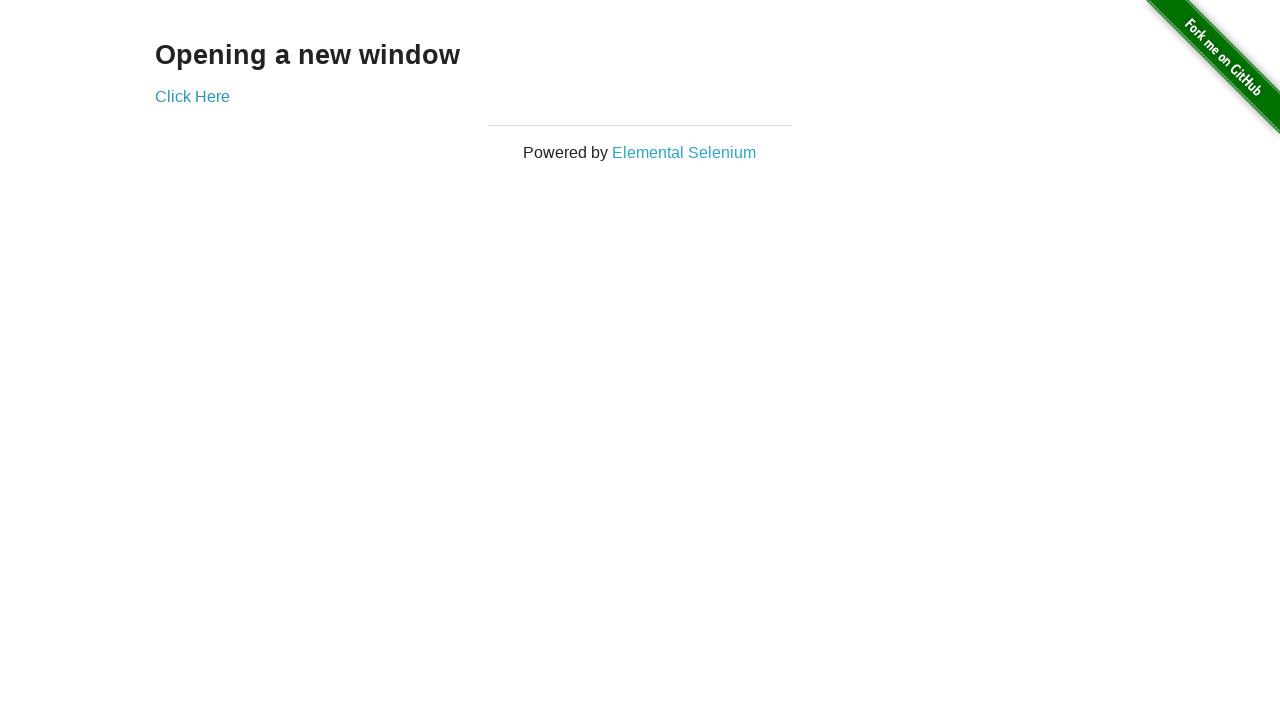